Tests hover functionality by hovering over an avatar image and verifying that additional user information (caption) appears on the page.

Starting URL: http://the-internet.herokuapp.com/hovers

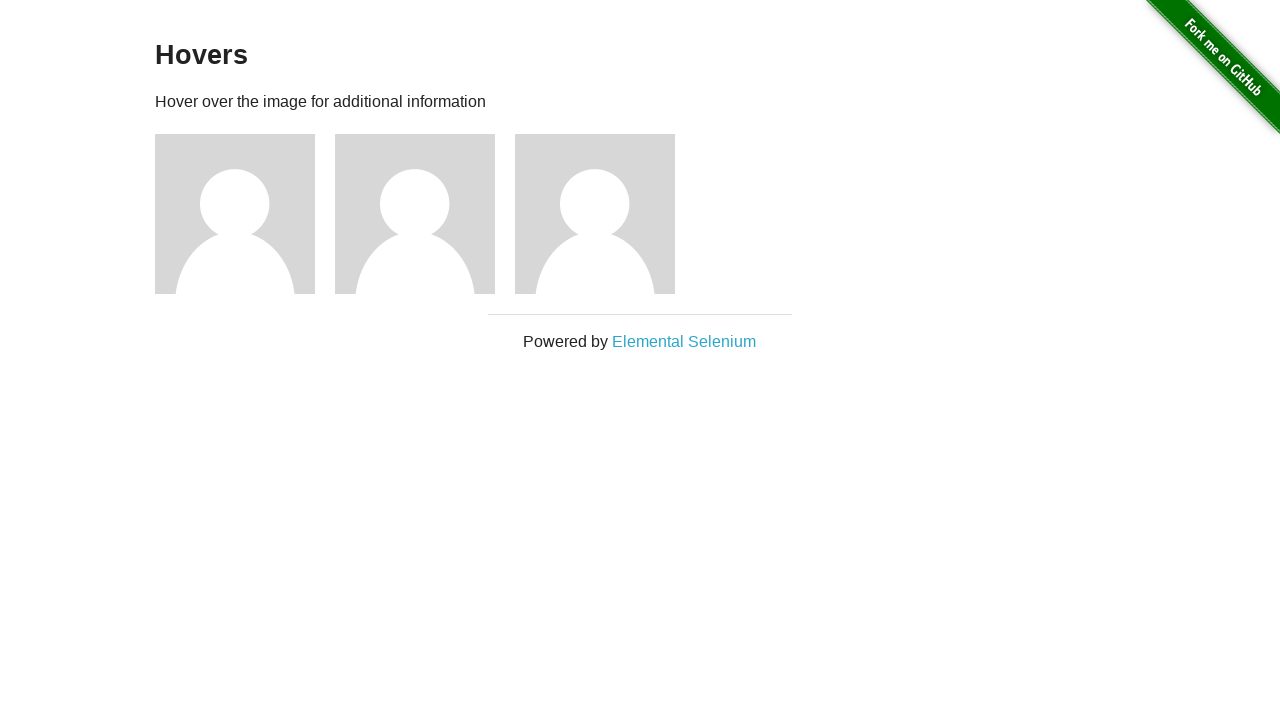

Hovered over the first avatar figure at (245, 214) on .figure >> nth=0
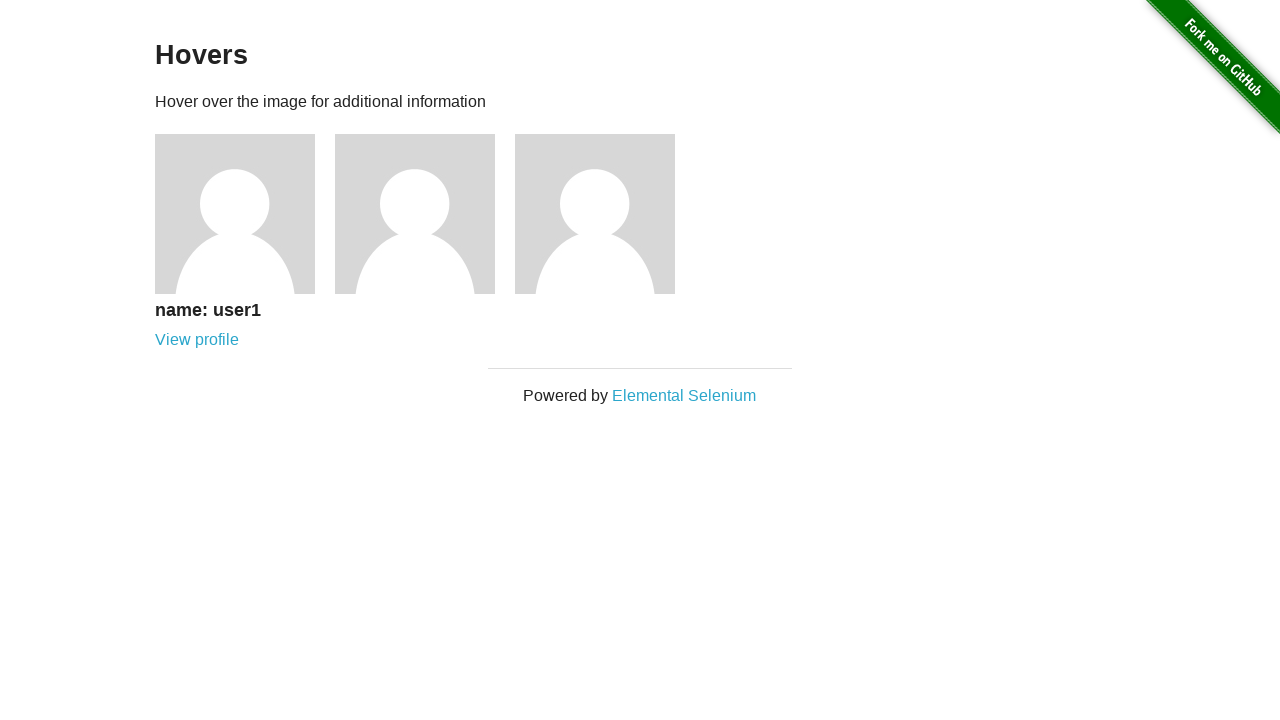

Verified that user information caption is now visible
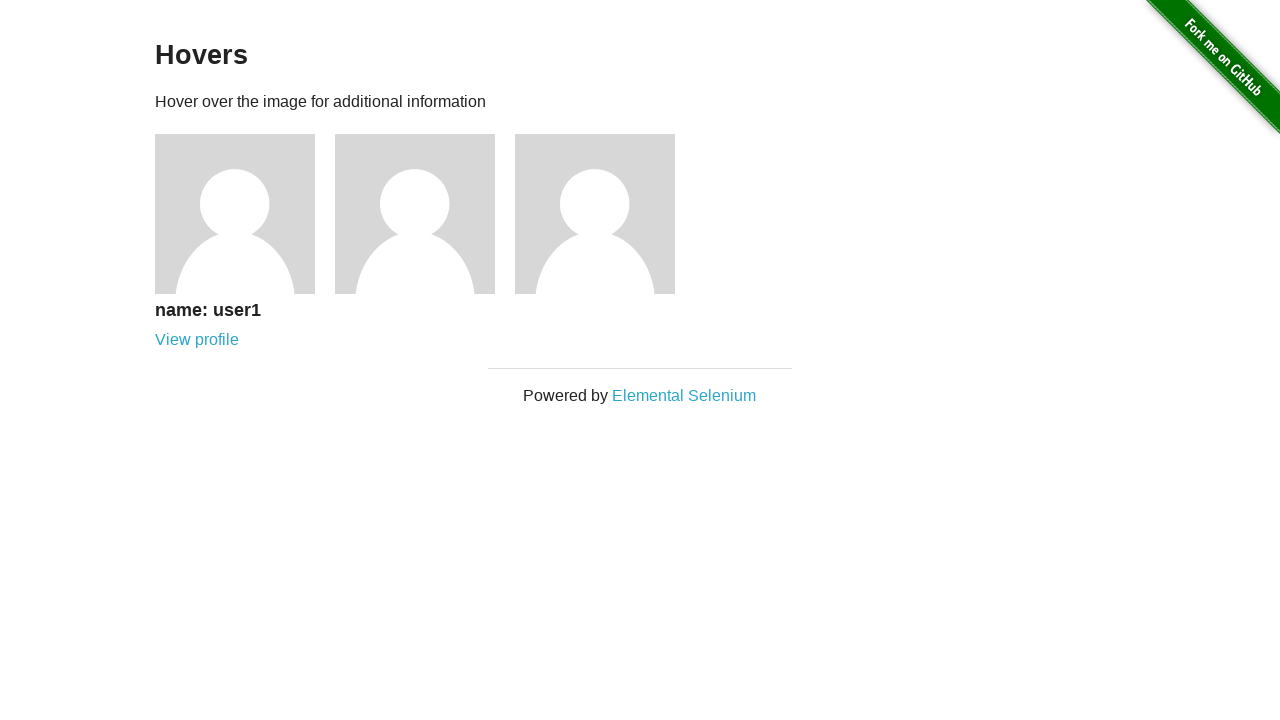

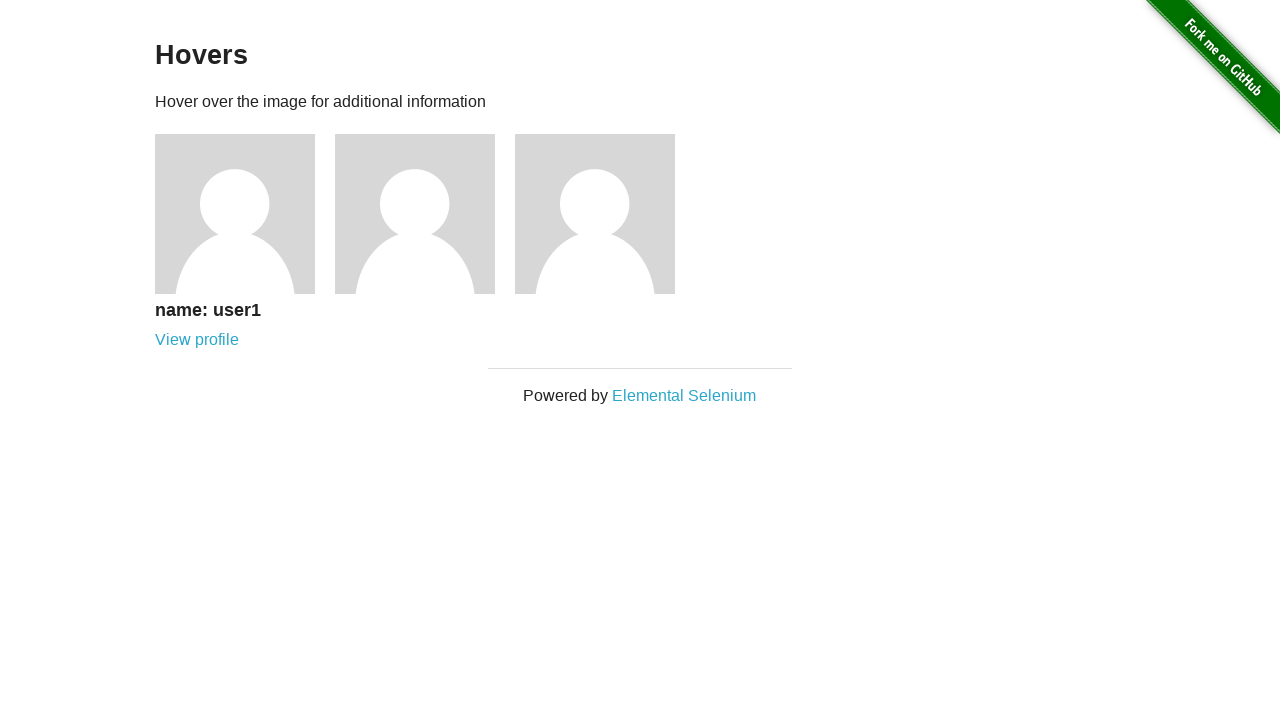